Tests a complete flight booking flow by selecting departure and destination cities, choosing a flight, and filling in passenger and payment information to purchase a ticket

Starting URL: https://blazedemo.com/

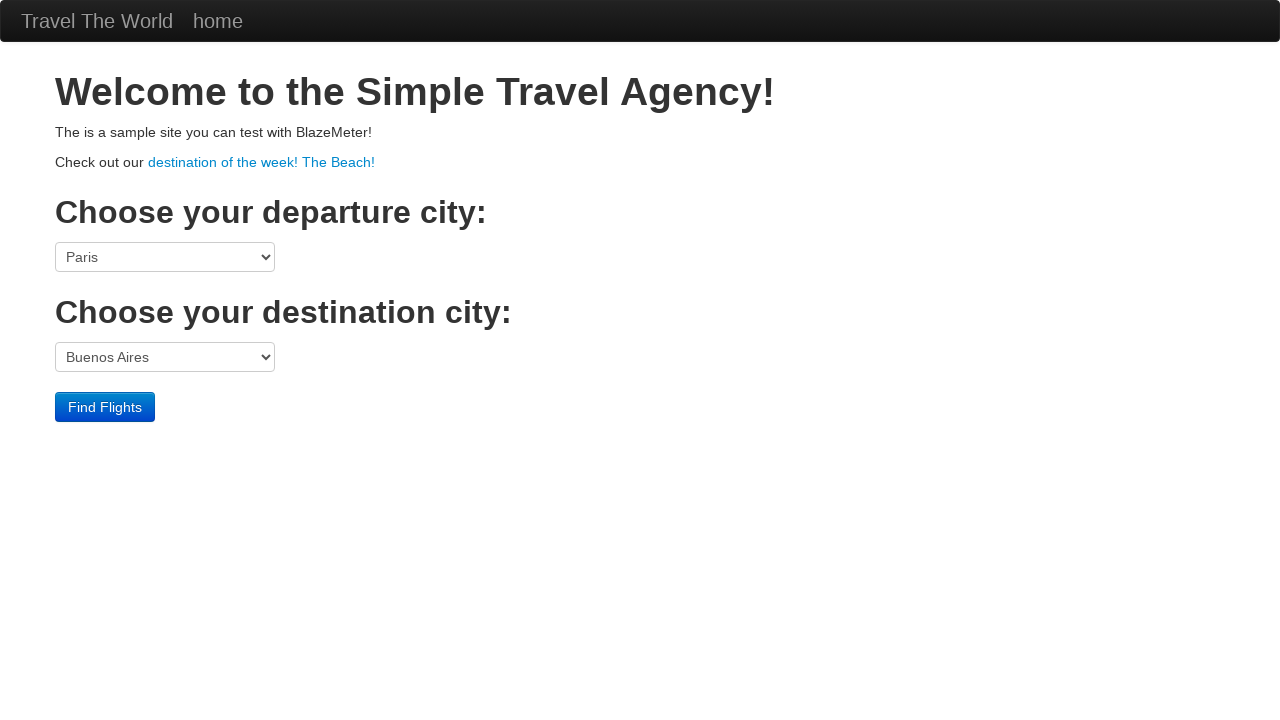

Selected San Diego as departure city on select[name='fromPort']
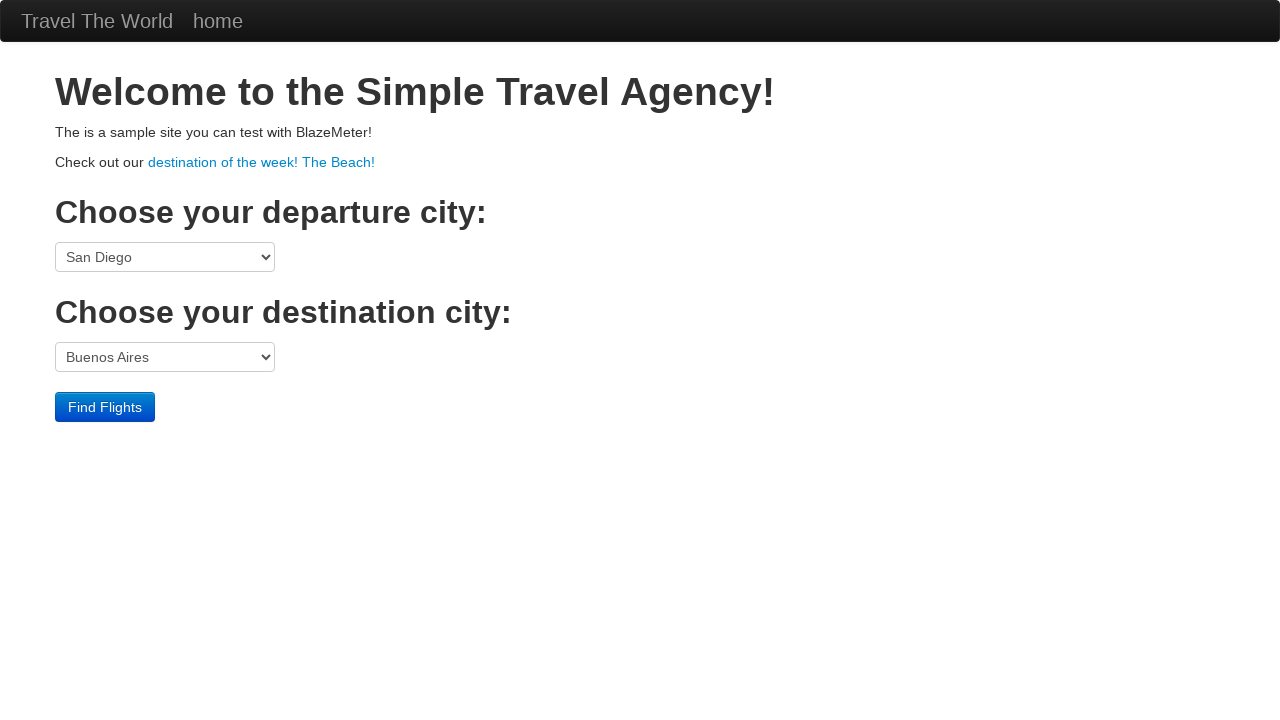

Selected Cairo as destination city on select[name='toPort']
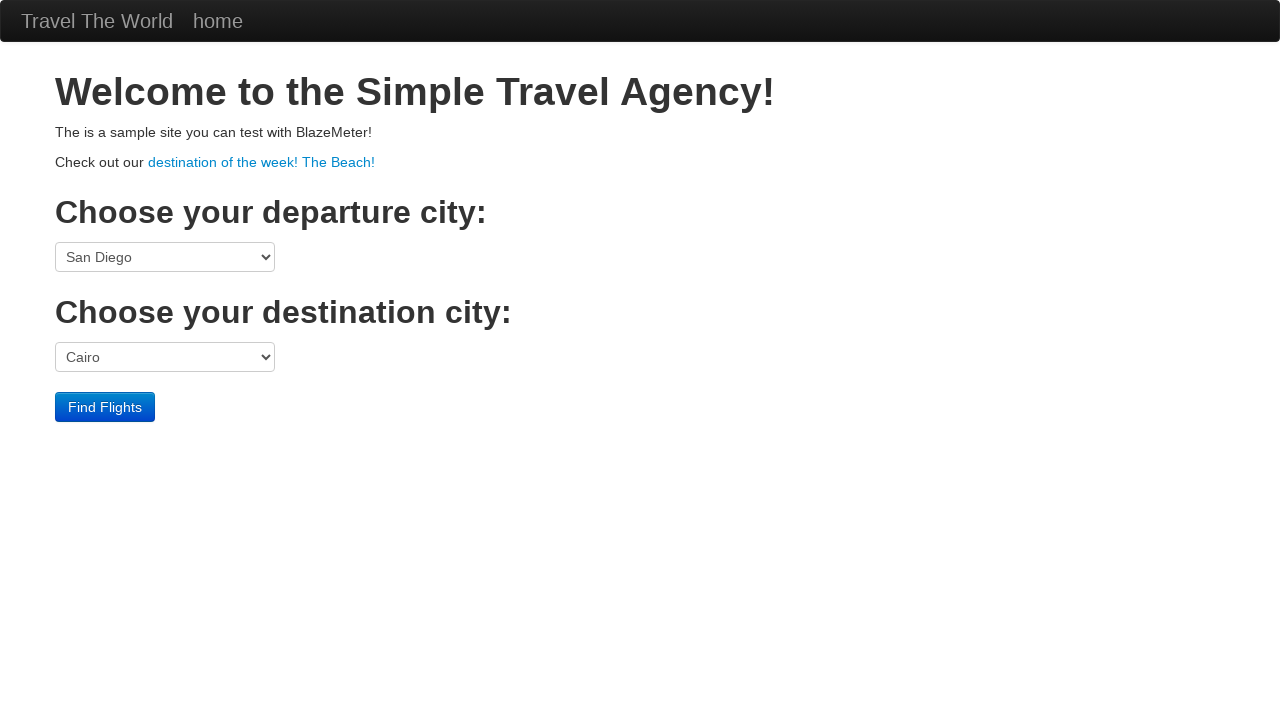

Clicked Find Flights button at (105, 407) on input[value='Find Flights']
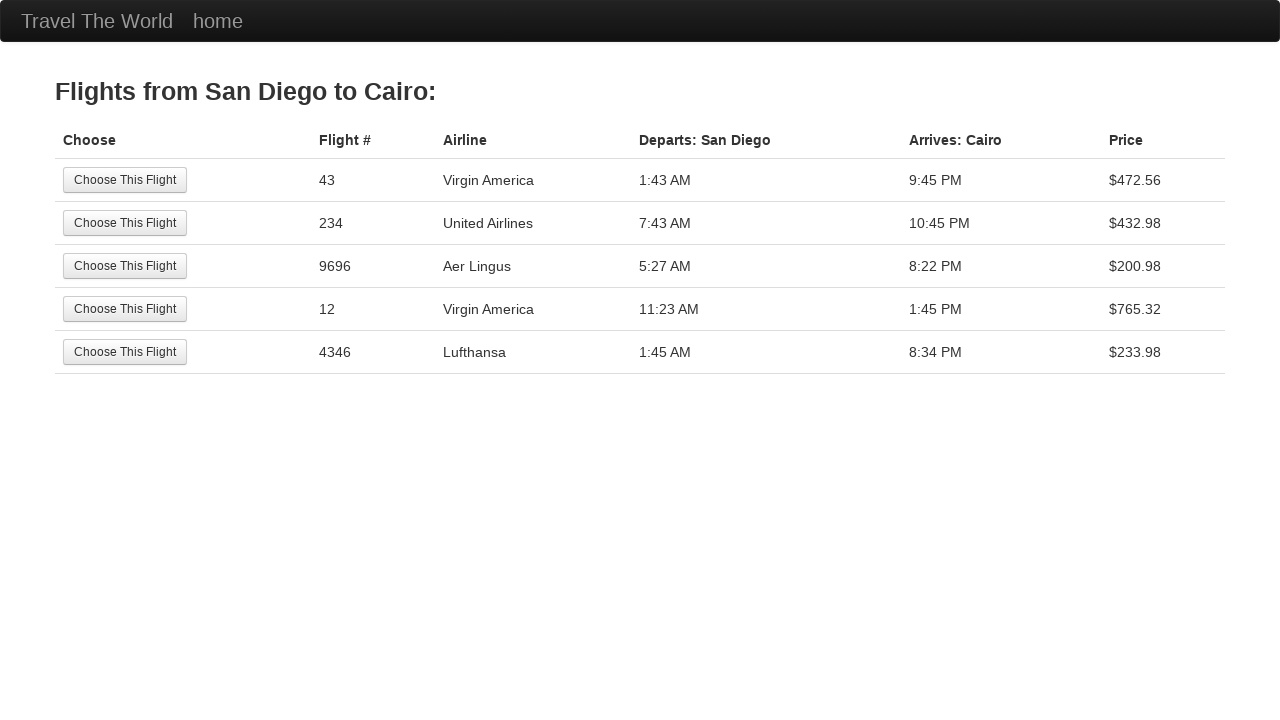

Selected first available flight at (125, 180) on input[value='Choose This Flight']
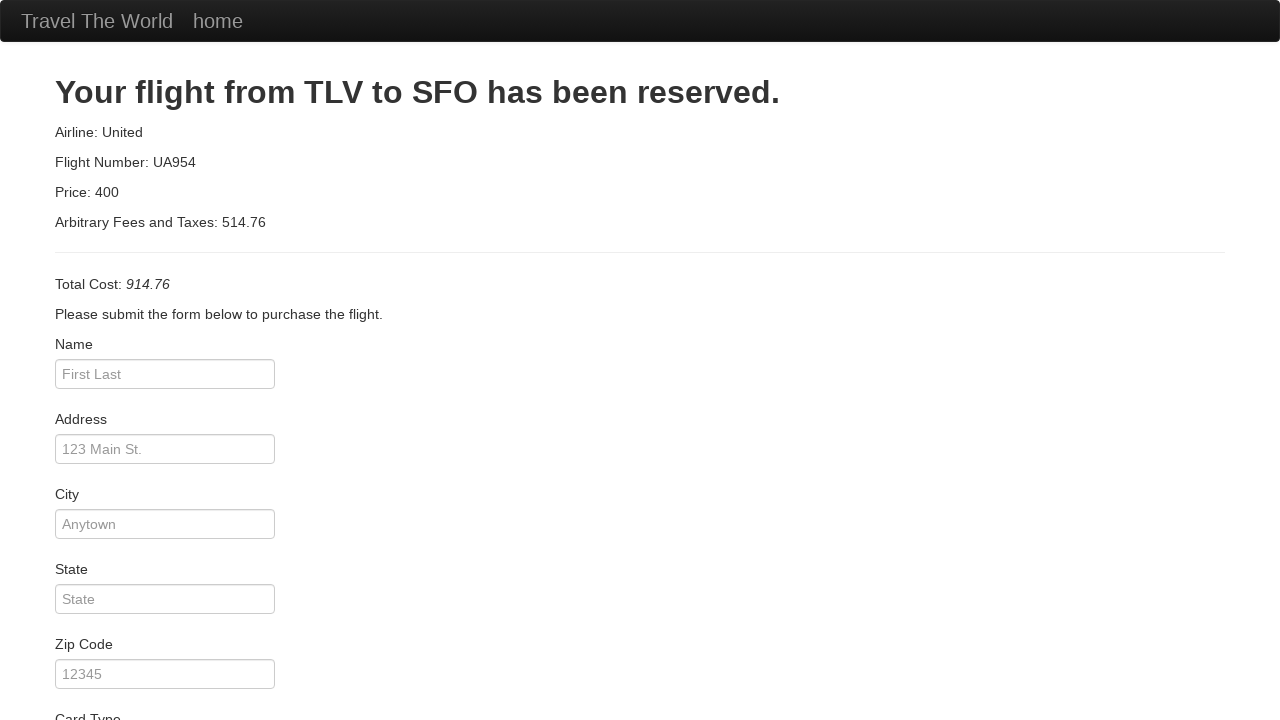

Filled passenger name as Sai Krishna on input[name='inputName']
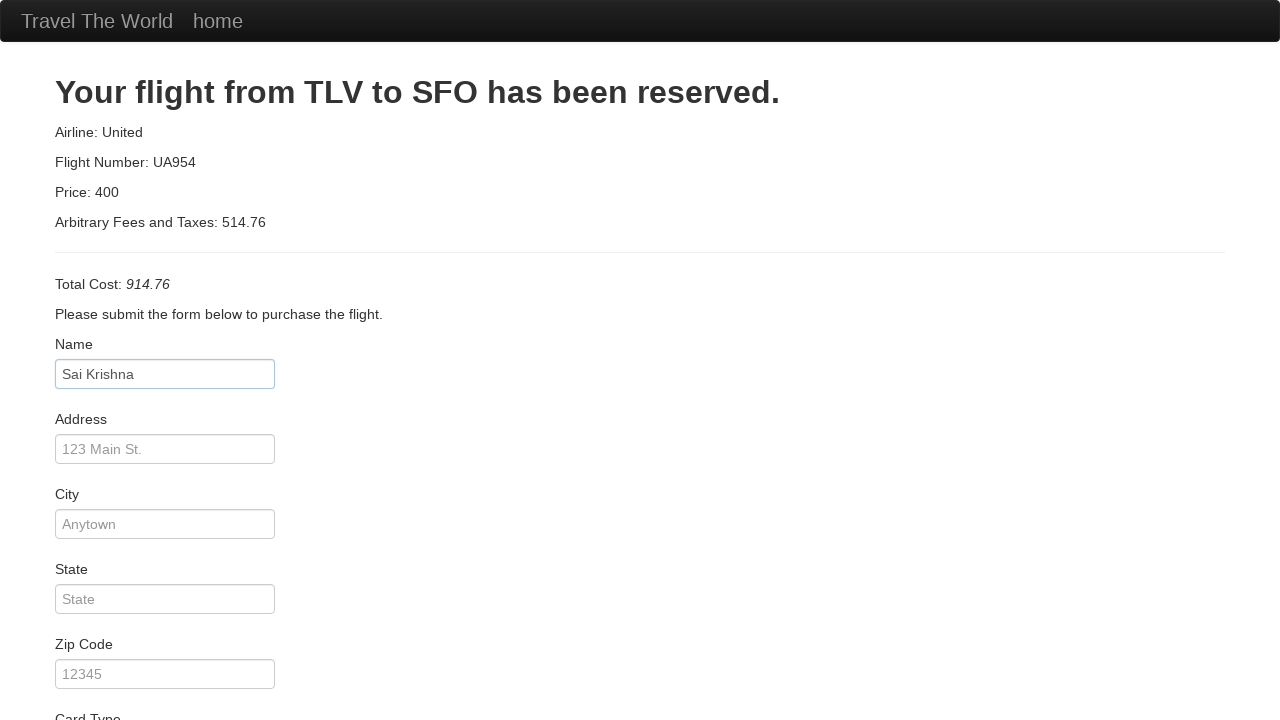

Filled address as 123 Main st on input[name='address']
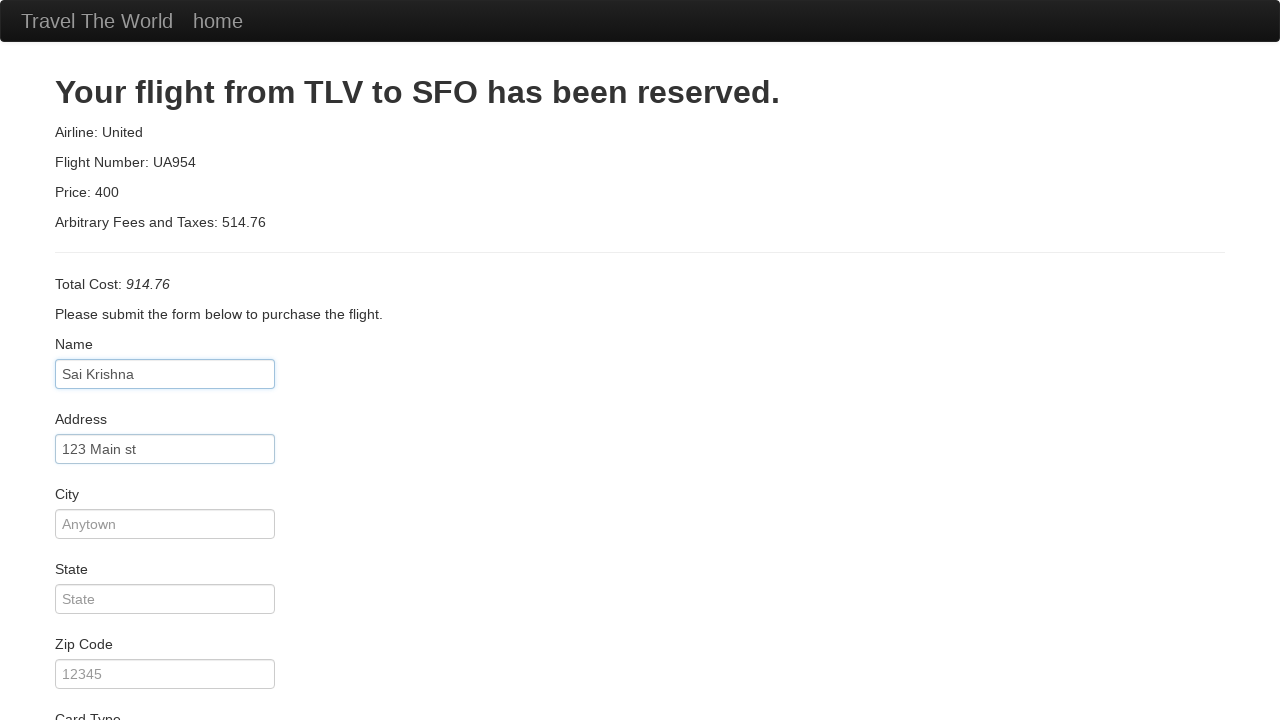

Filled city as Los Angeles on input[name='city']
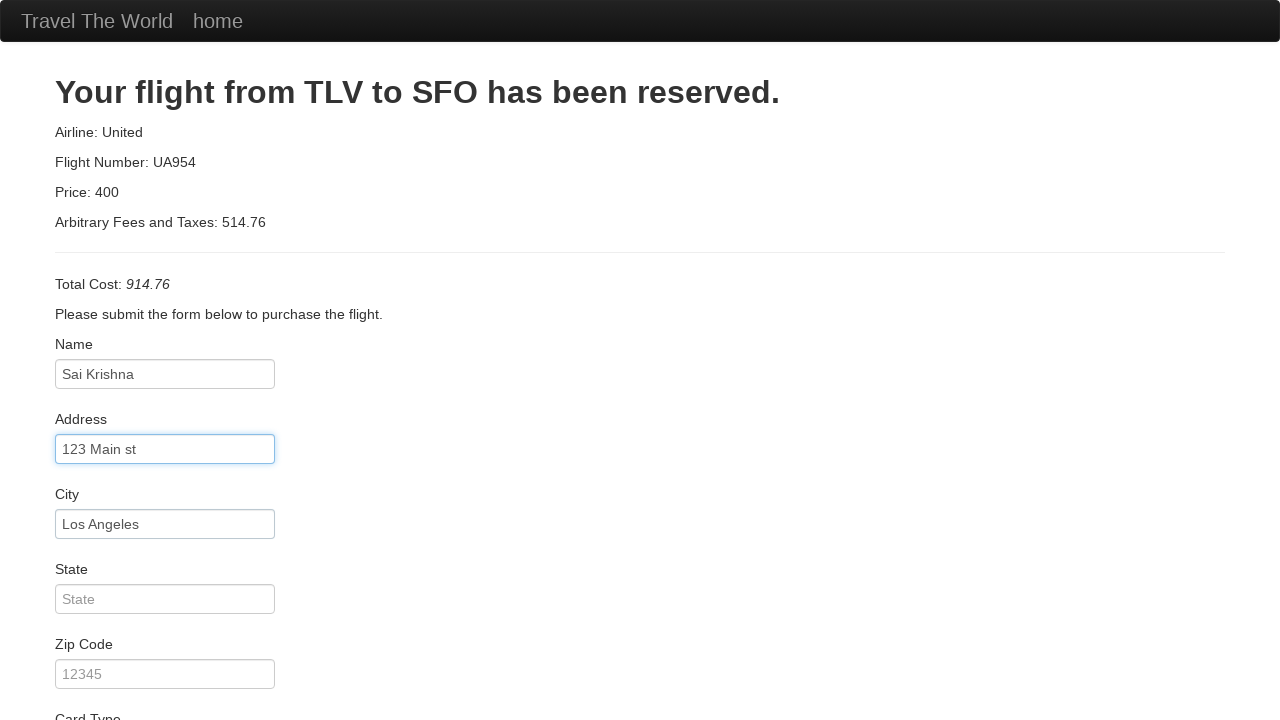

Filled state as California on input[name='state']
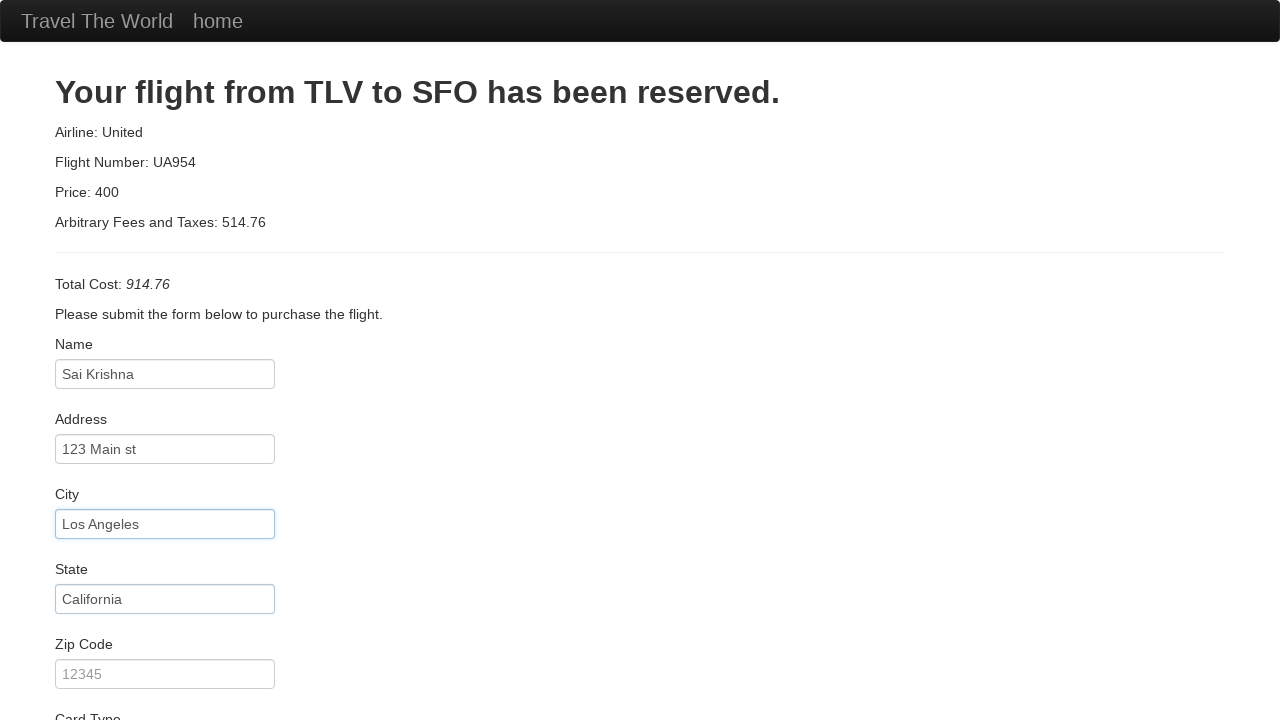

Filled zip code as 90001 on input[name='zipCode']
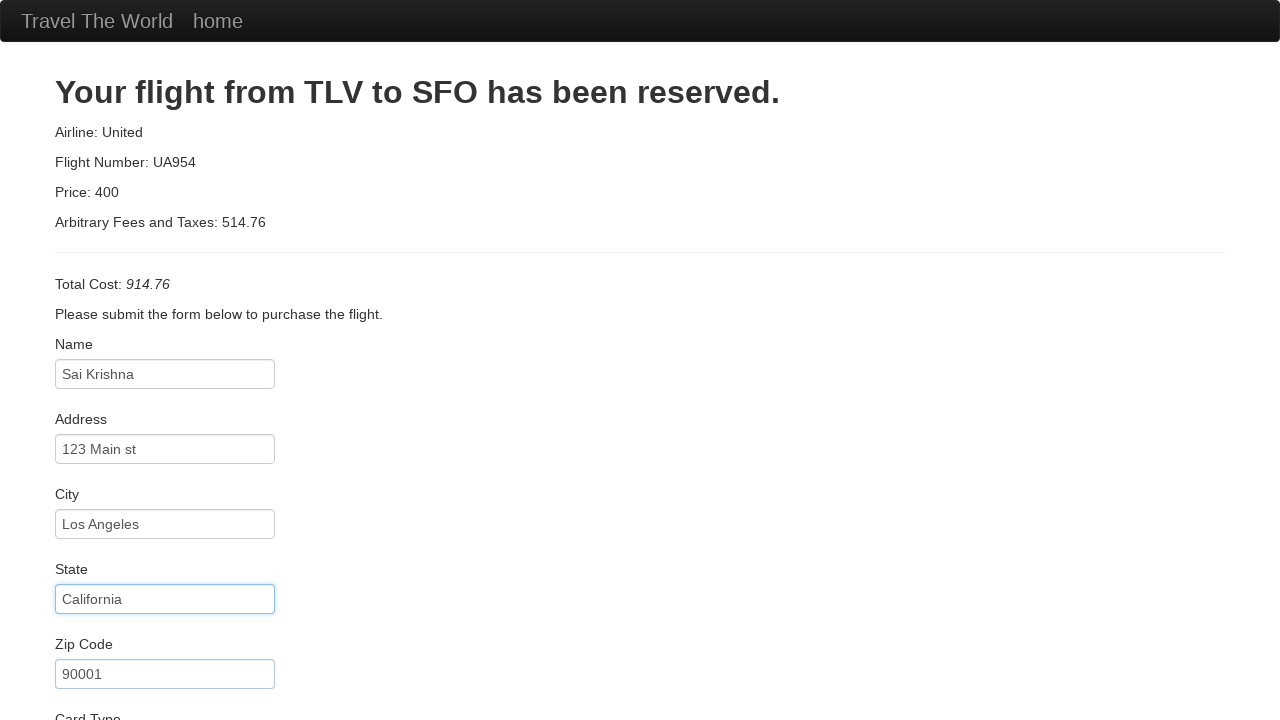

Filled credit card number on input[name='creditCardNumber']
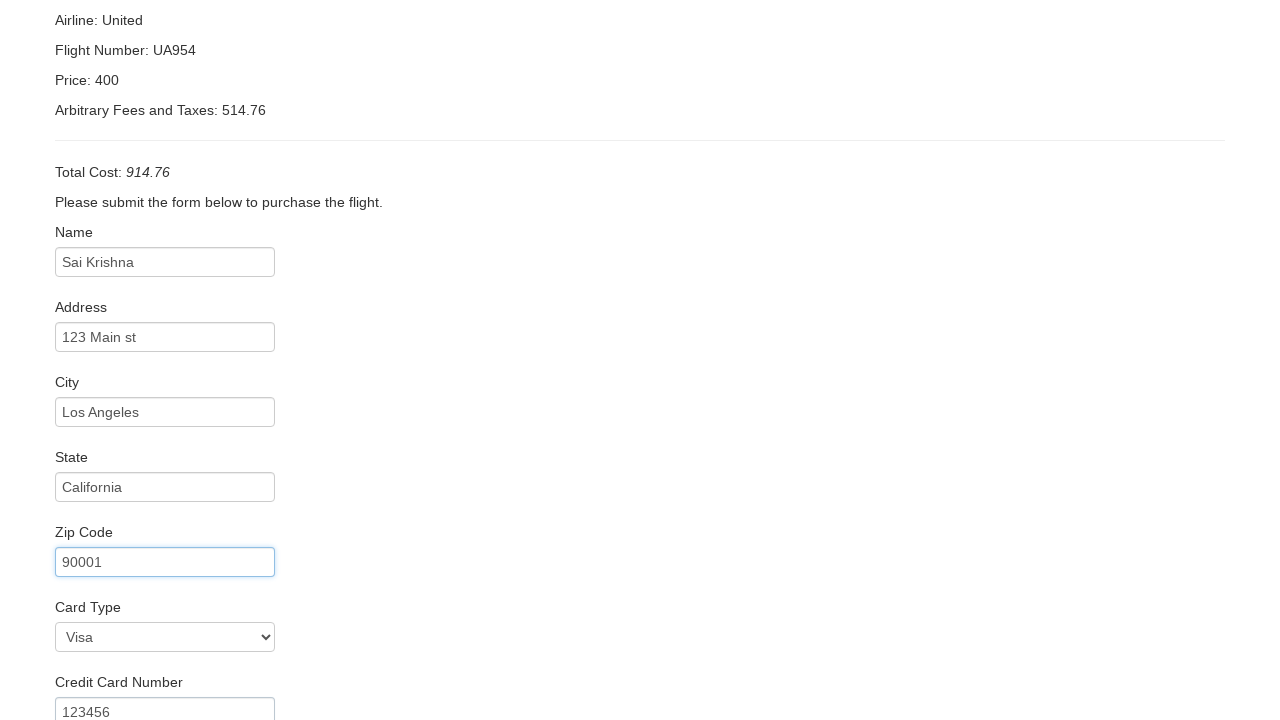

Filled credit card expiry month as 03 on input[name='creditCardMonth']
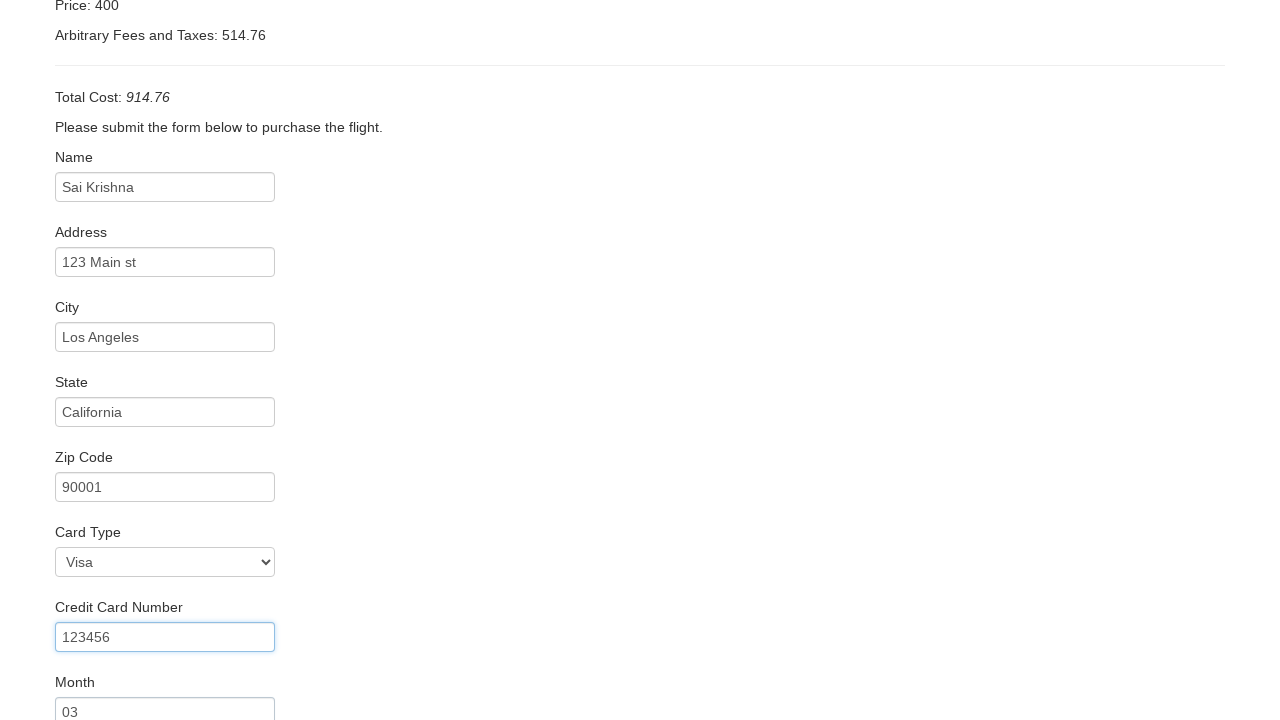

Filled credit card expiry year as 2021 on input[name='creditCardYear']
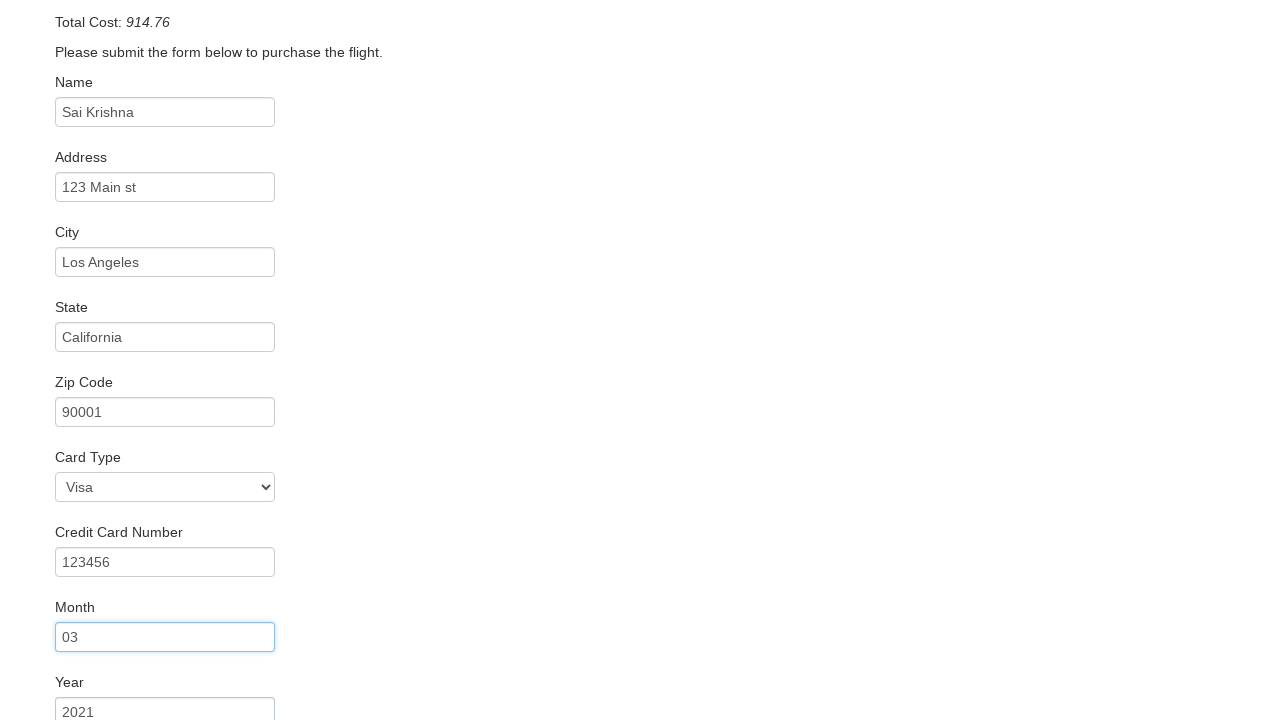

Filled name on card as G Sai Krishna on input[name='nameOnCard']
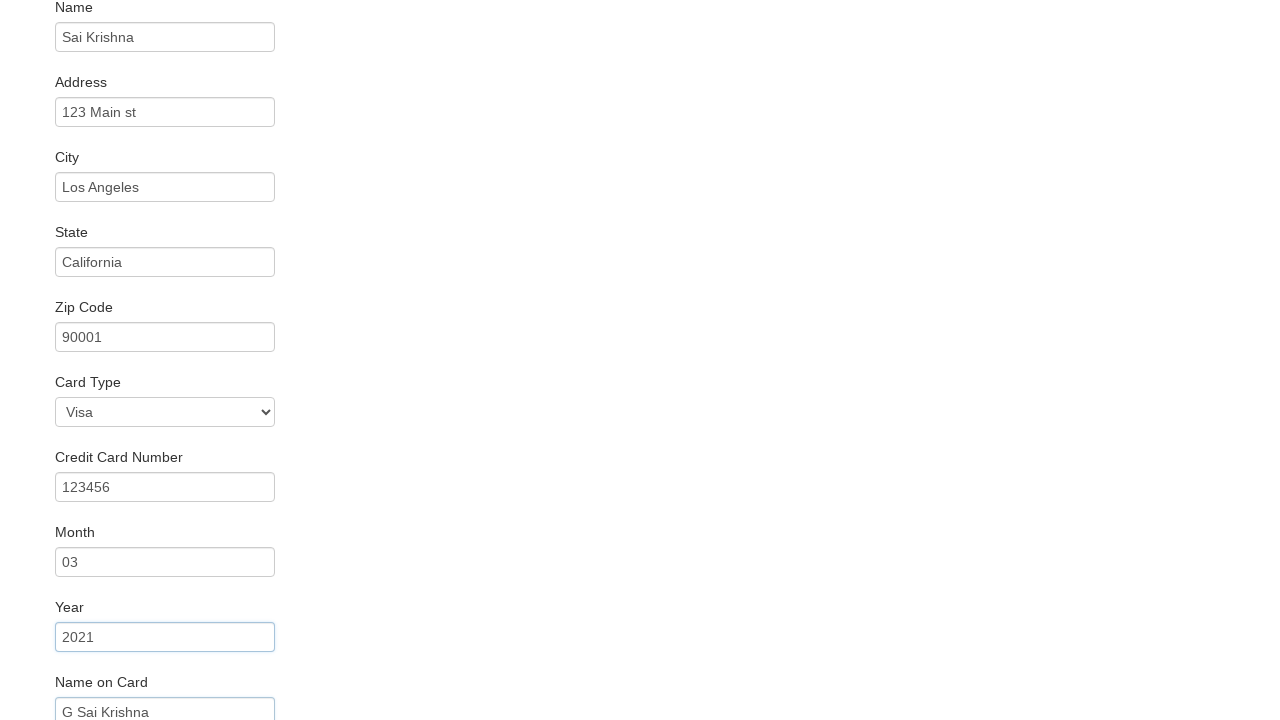

Clicked Purchase Flight button to complete booking at (118, 685) on input[value='Purchase Flight']
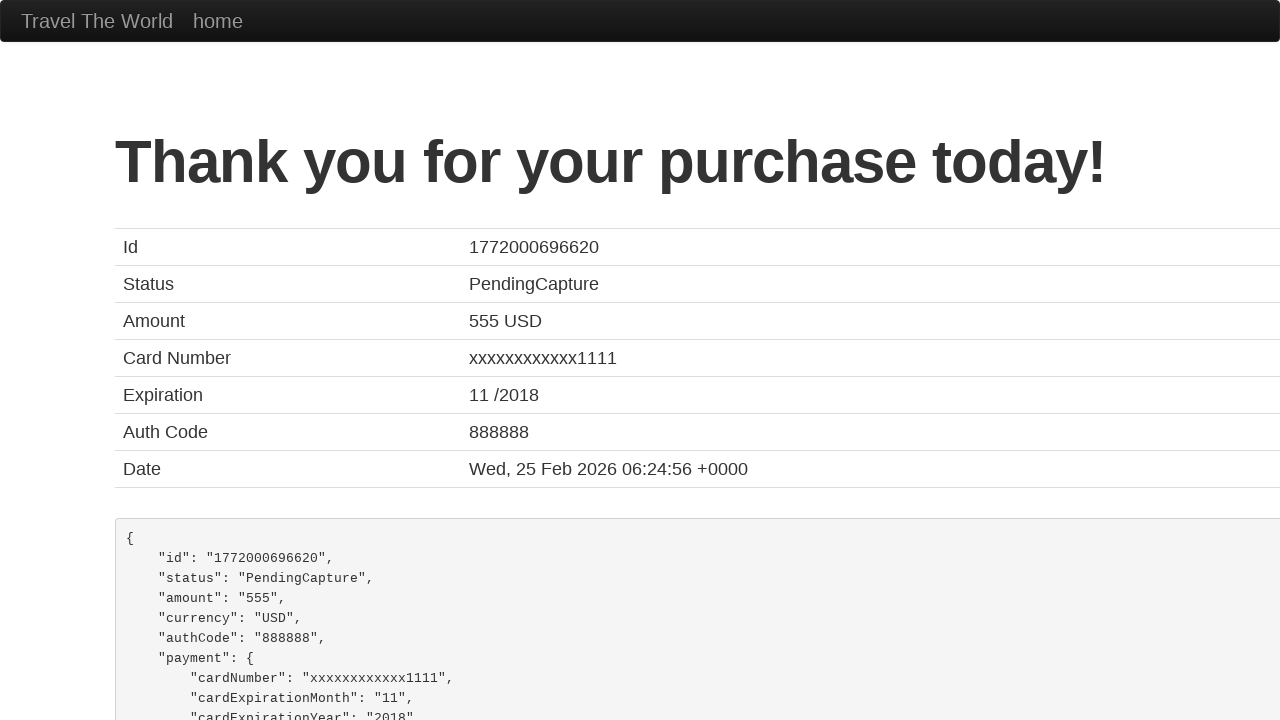

Booking confirmation page loaded successfully
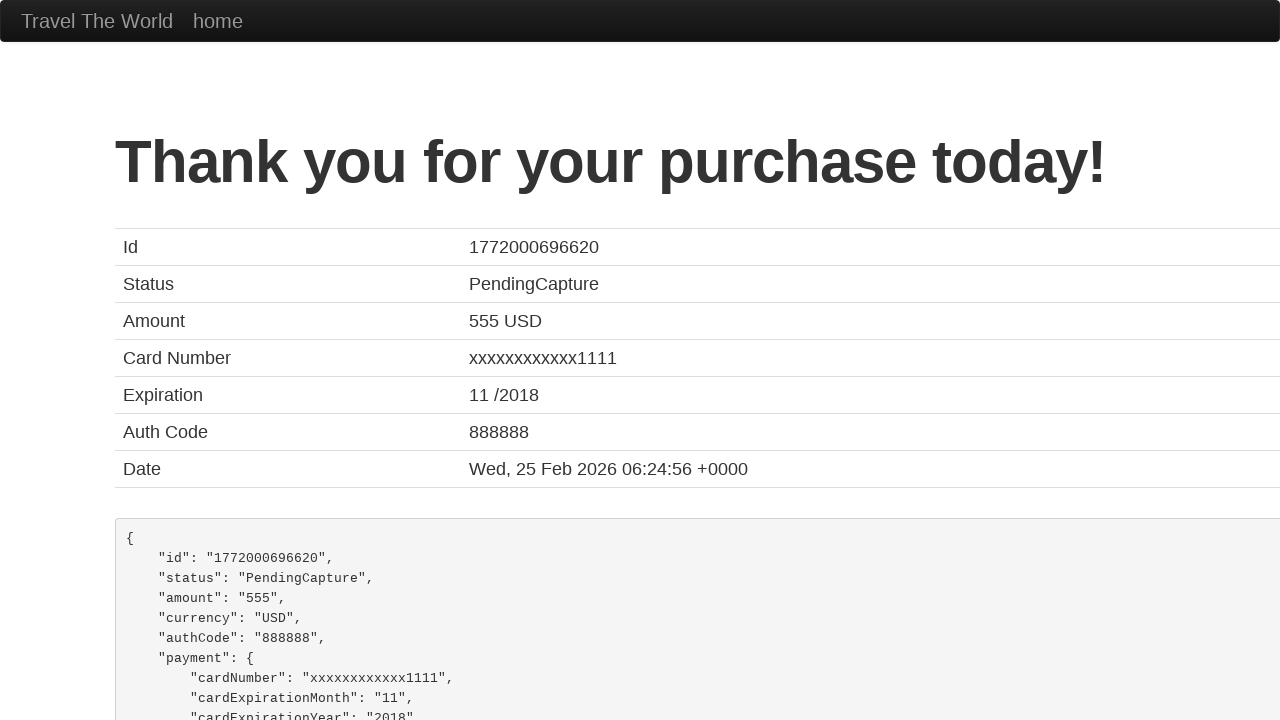

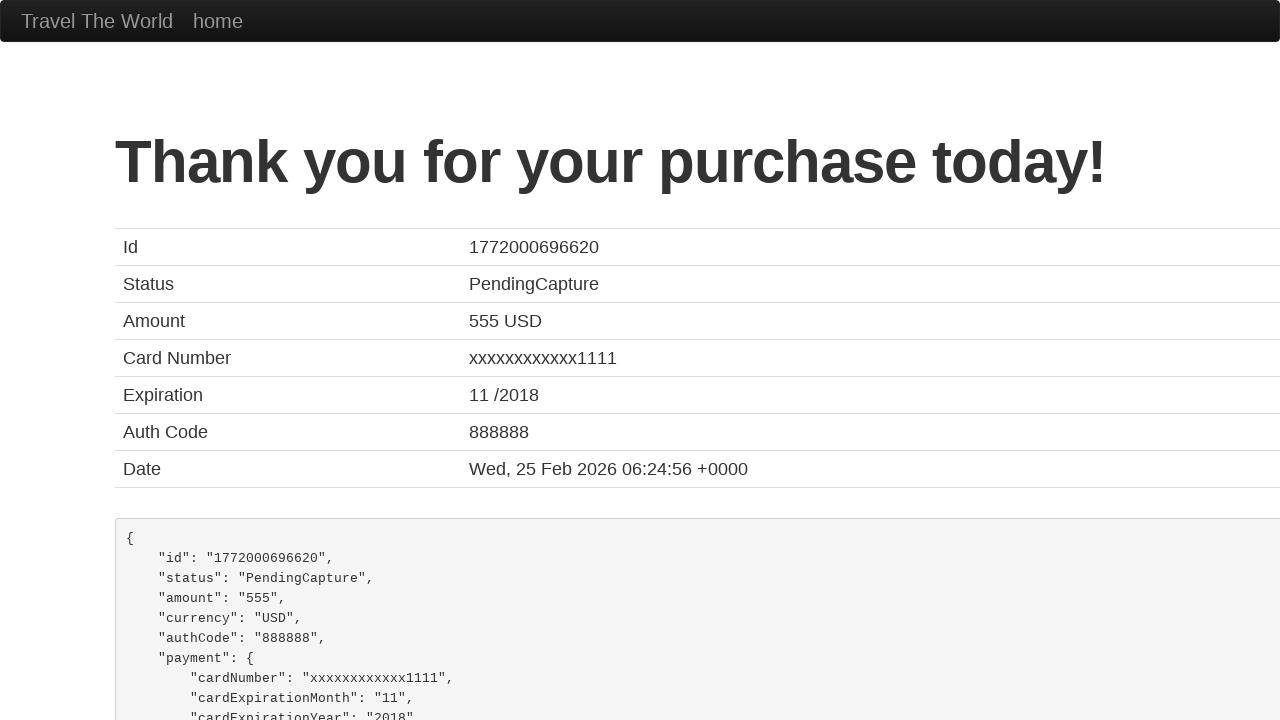